Tests file download functionality by clicking on a download link

Starting URL: http://the-internet.herokuapp.com/download

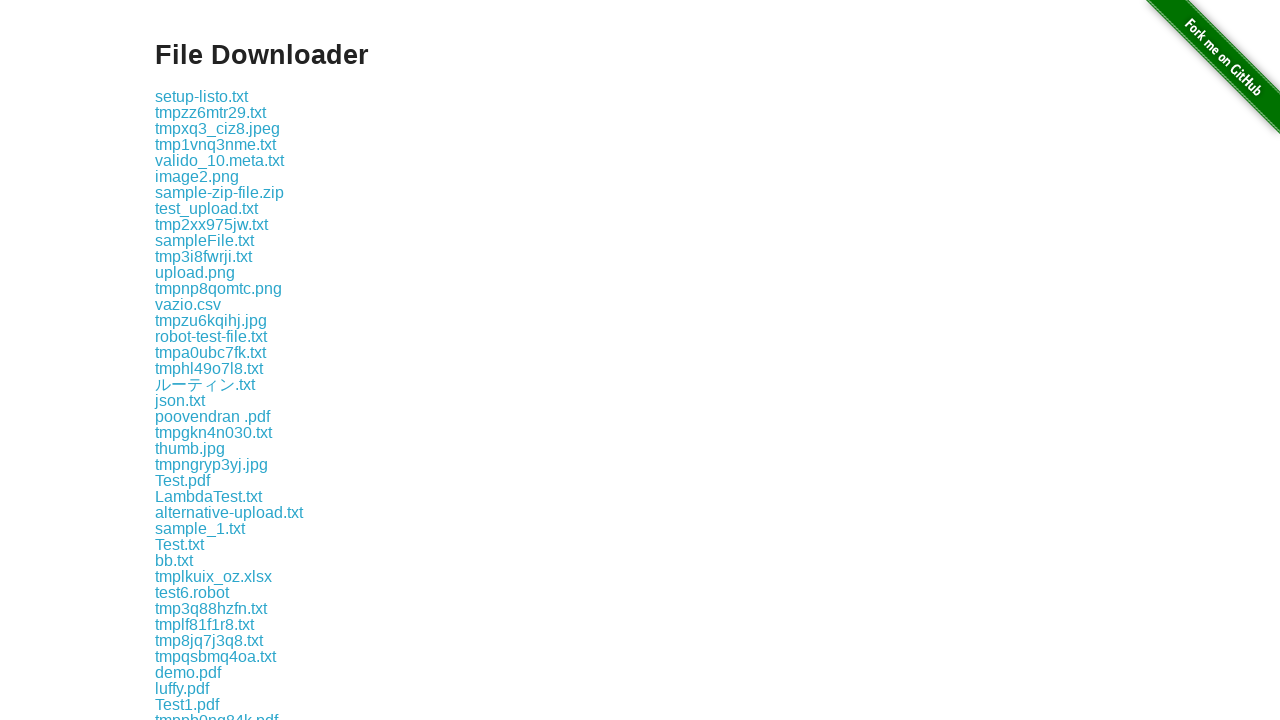

Clicked on image.png download link at (221, 360) on text=image.png
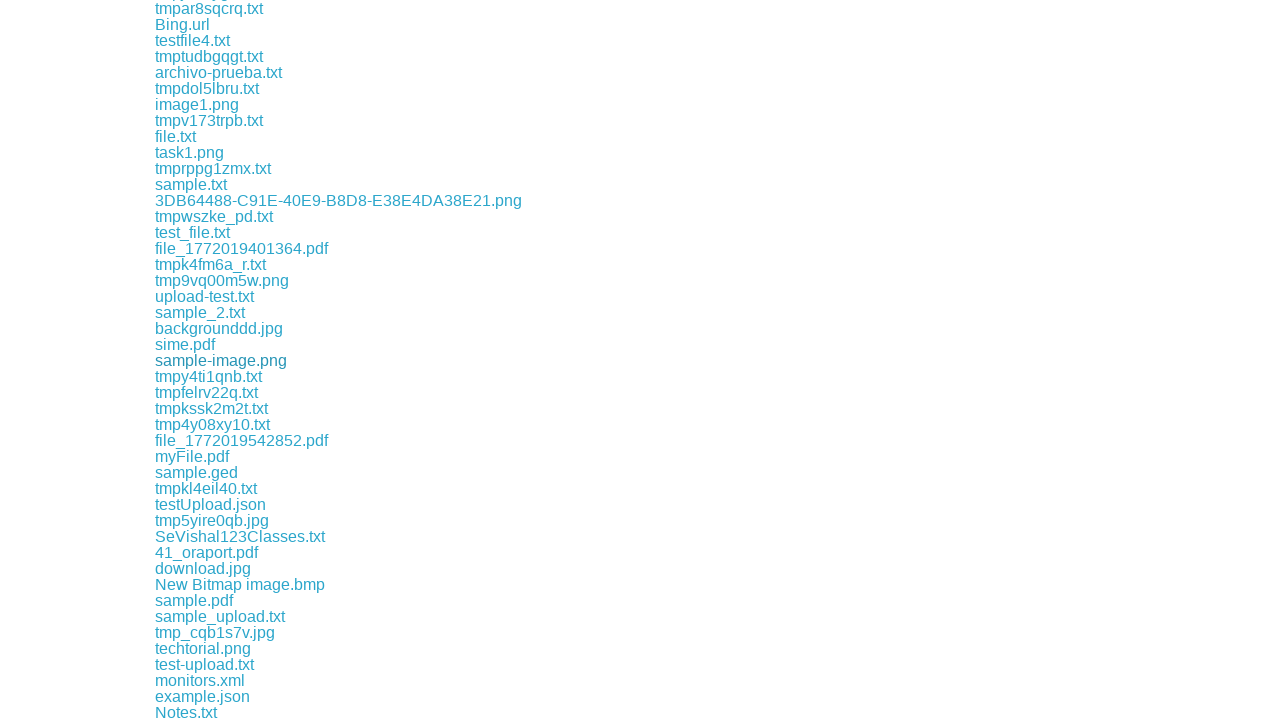

File download completed and download object obtained
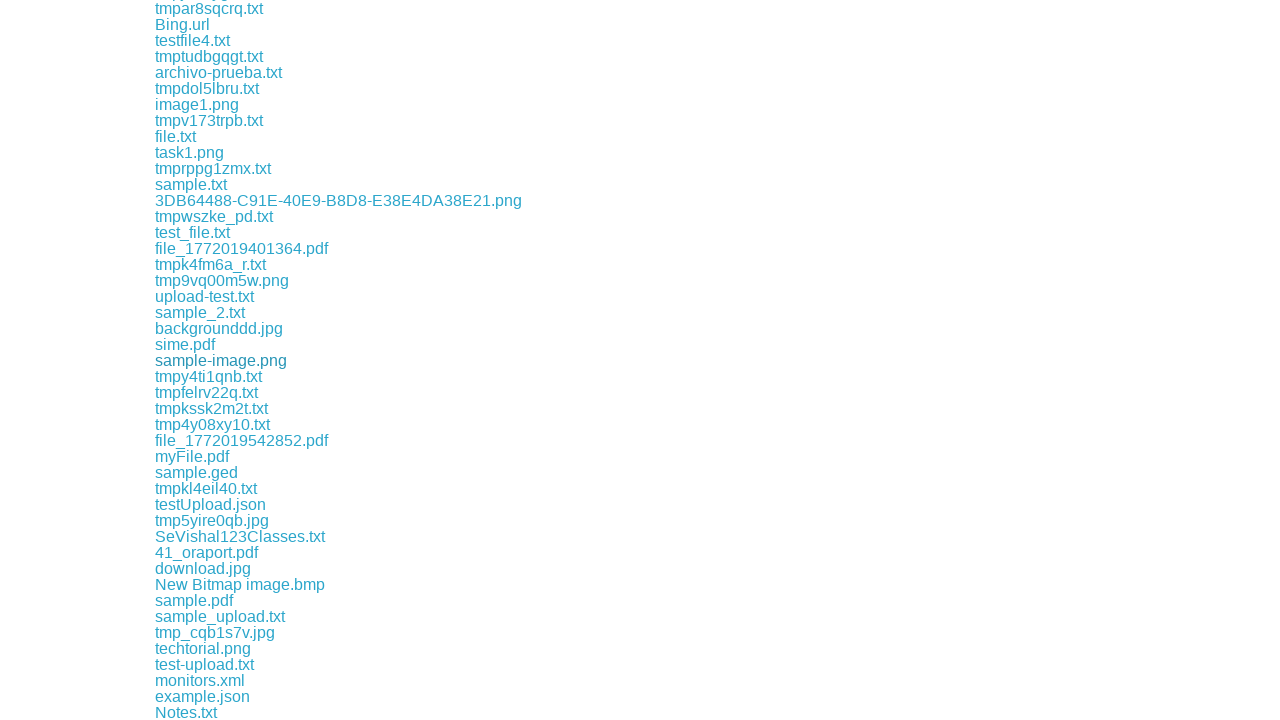

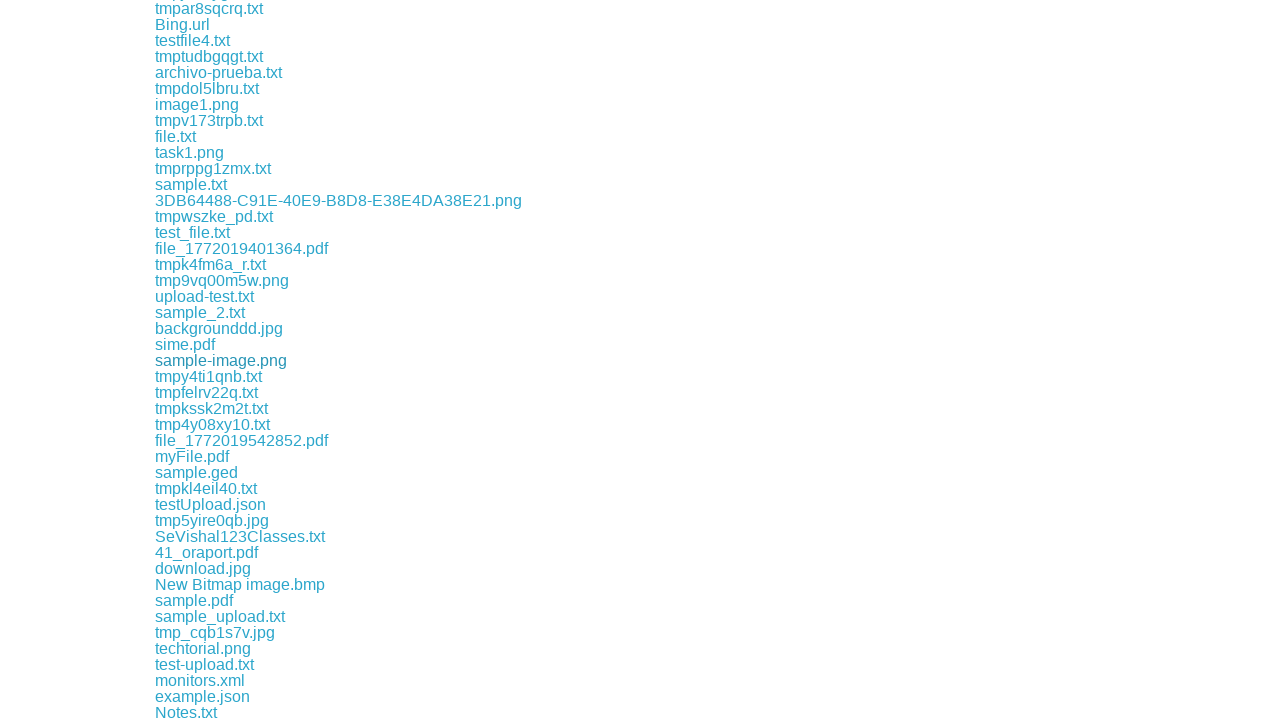